Tests registration form validation by submitting empty/invalid fields and verifying HTML5 validation states using JavaScript checkValidity()

Starting URL: https://www.automationexercise.com/login

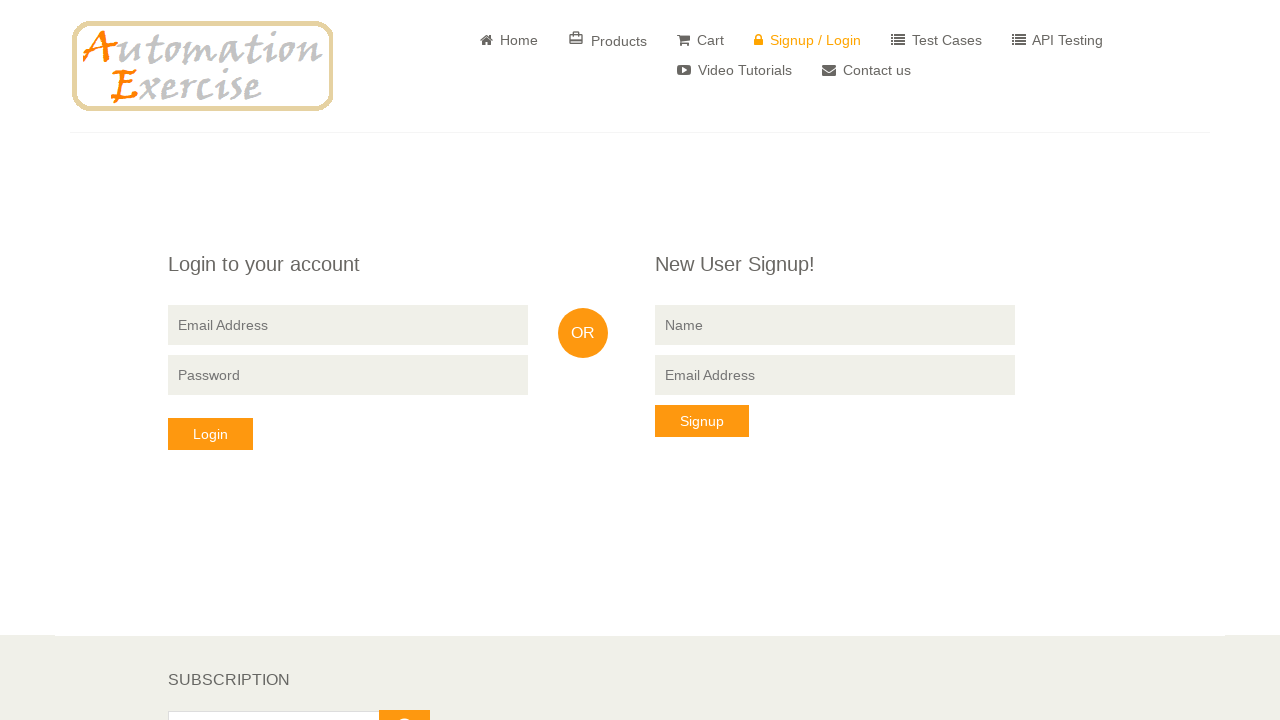

Name input field is visible and loaded
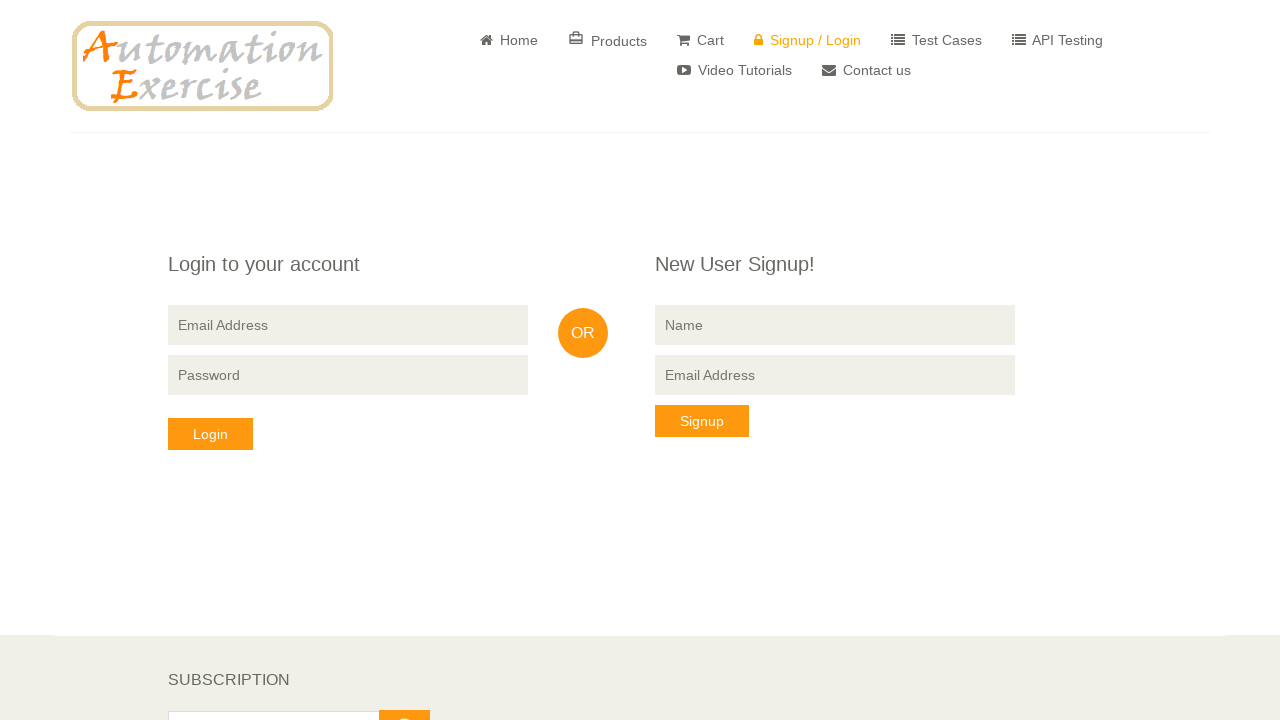

Email input field is visible and loaded
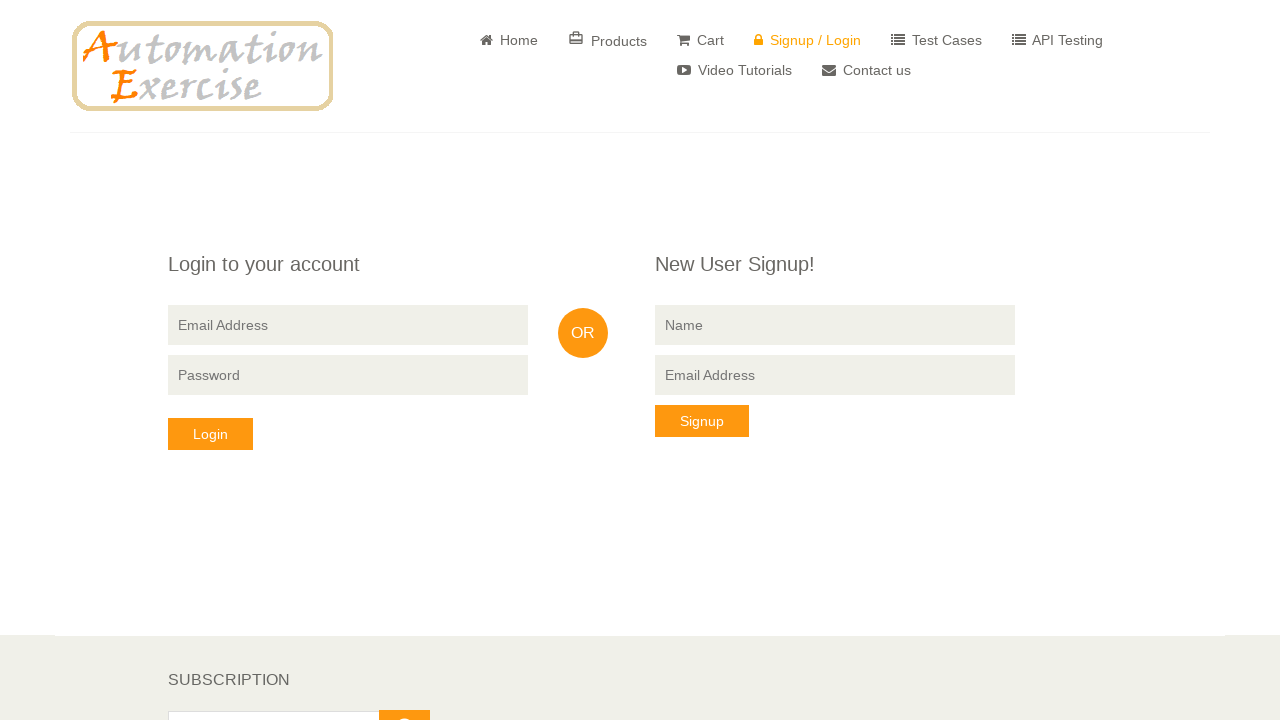

Signup button is visible and loaded
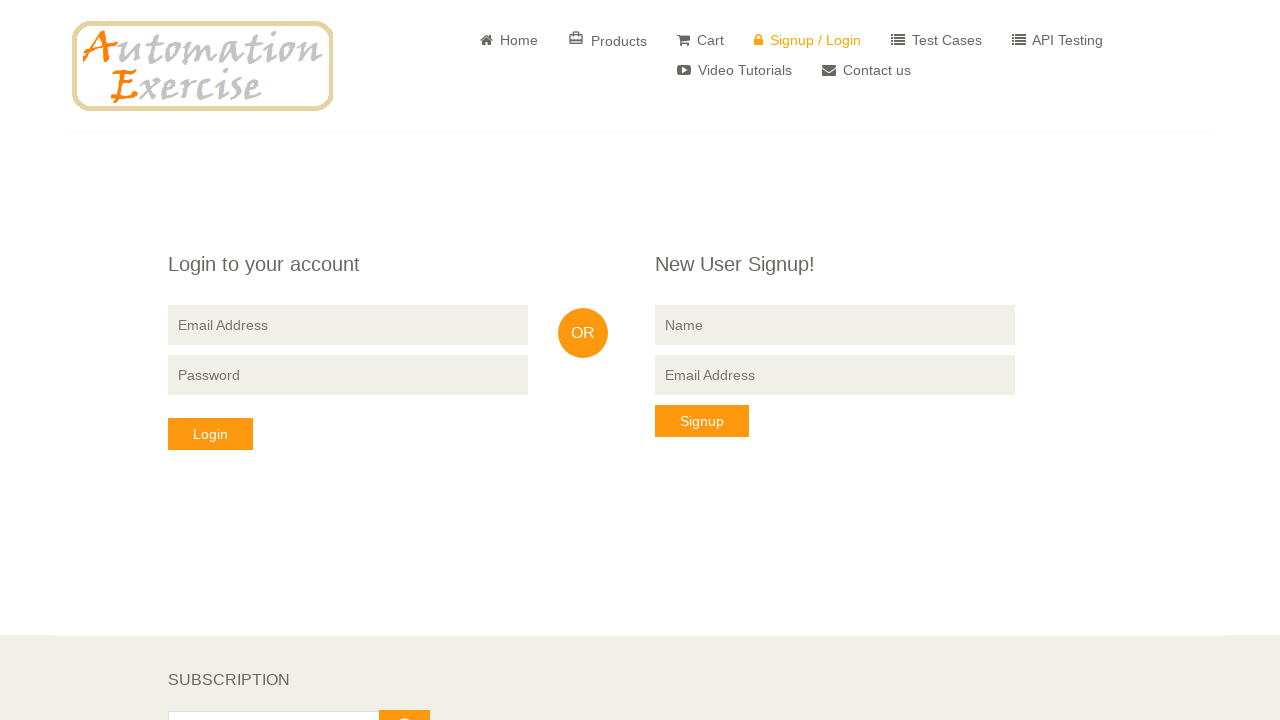

Test case 1: Cleared name field (empty) on input[name='name']
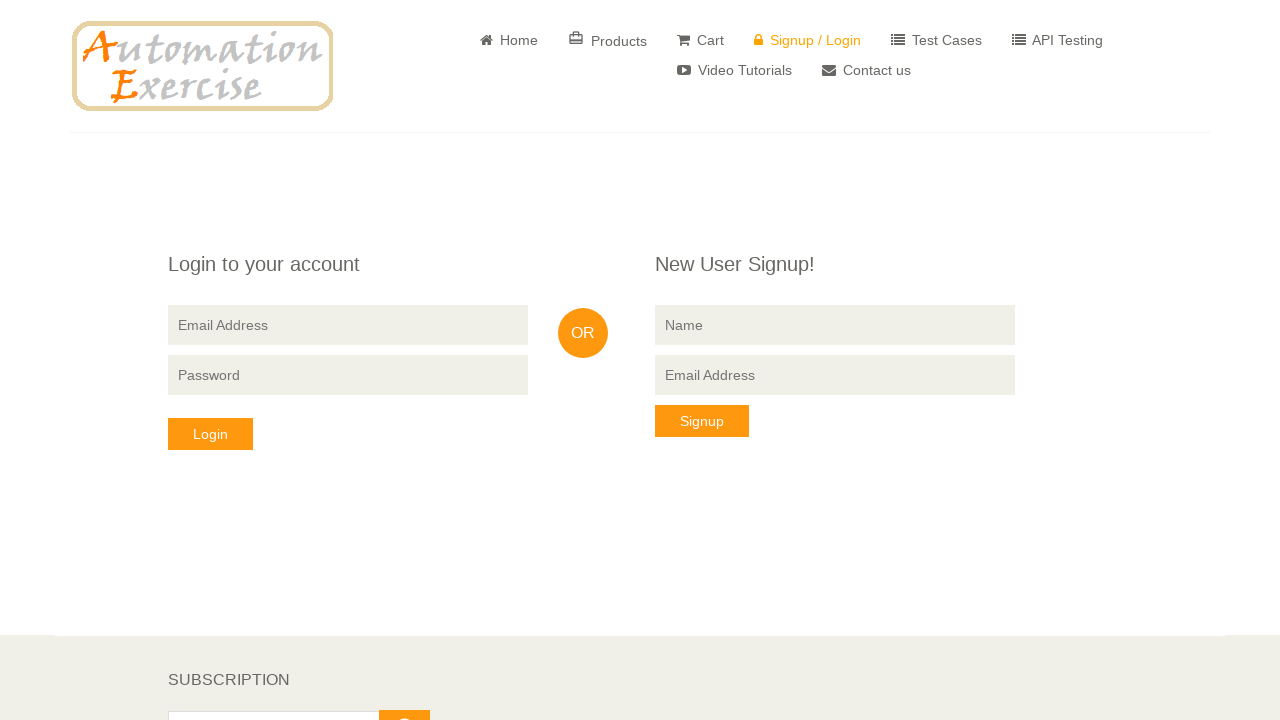

Test case 1: Filled email field with valid email 'analia@gmail.com' on input[data-qa='signup-email']
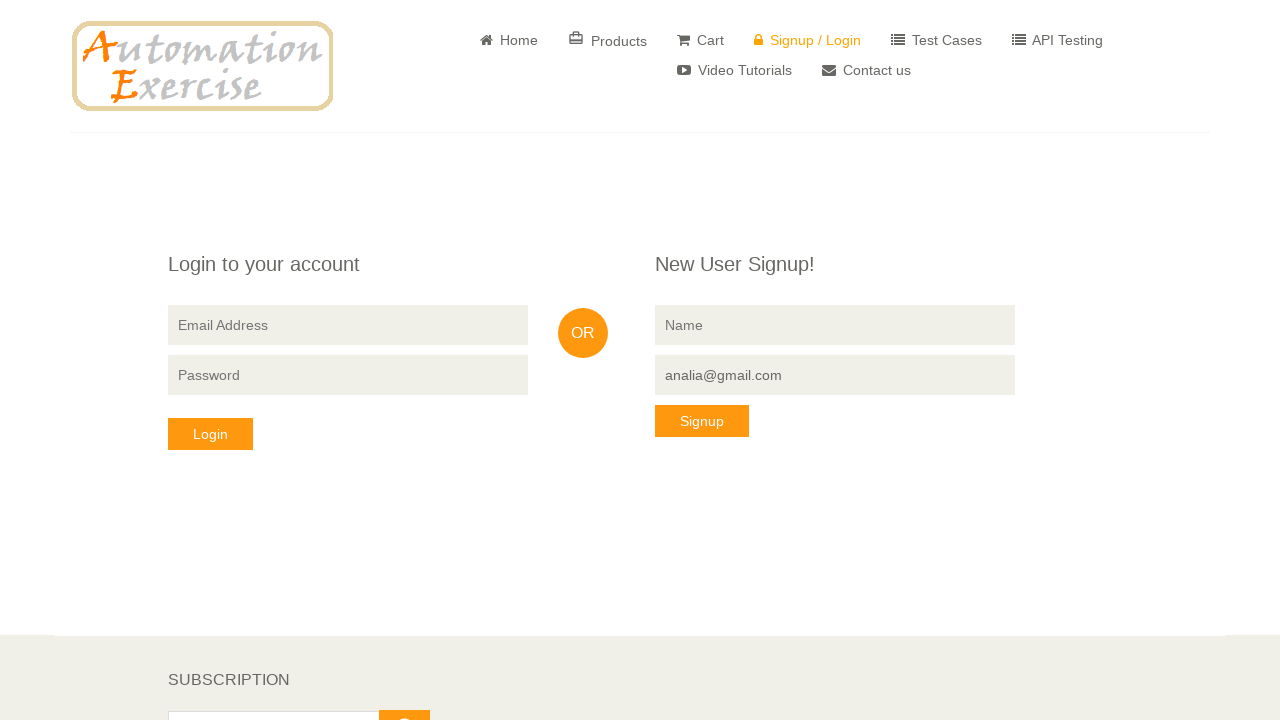

Test case 1: Clicked signup button with empty name and valid email at (702, 421) on button[data-qa='signup-button']
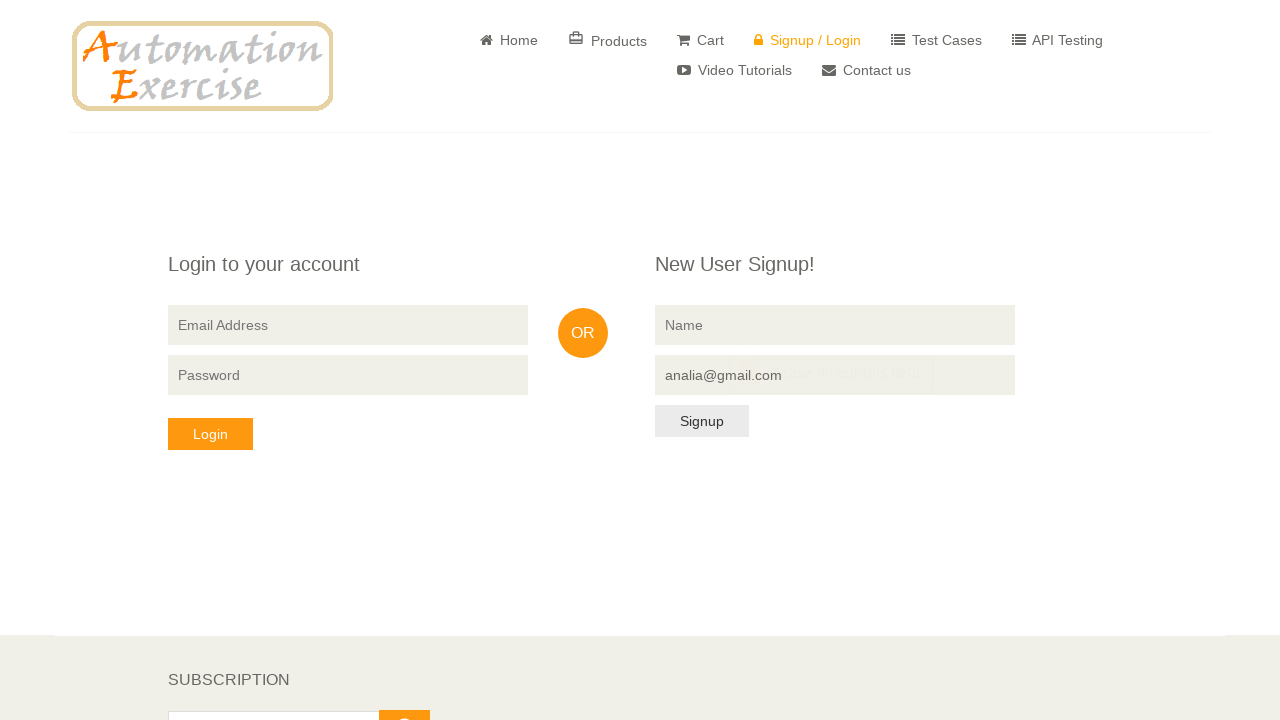

Test case 2: Cleared name field (empty) on input[name='name']
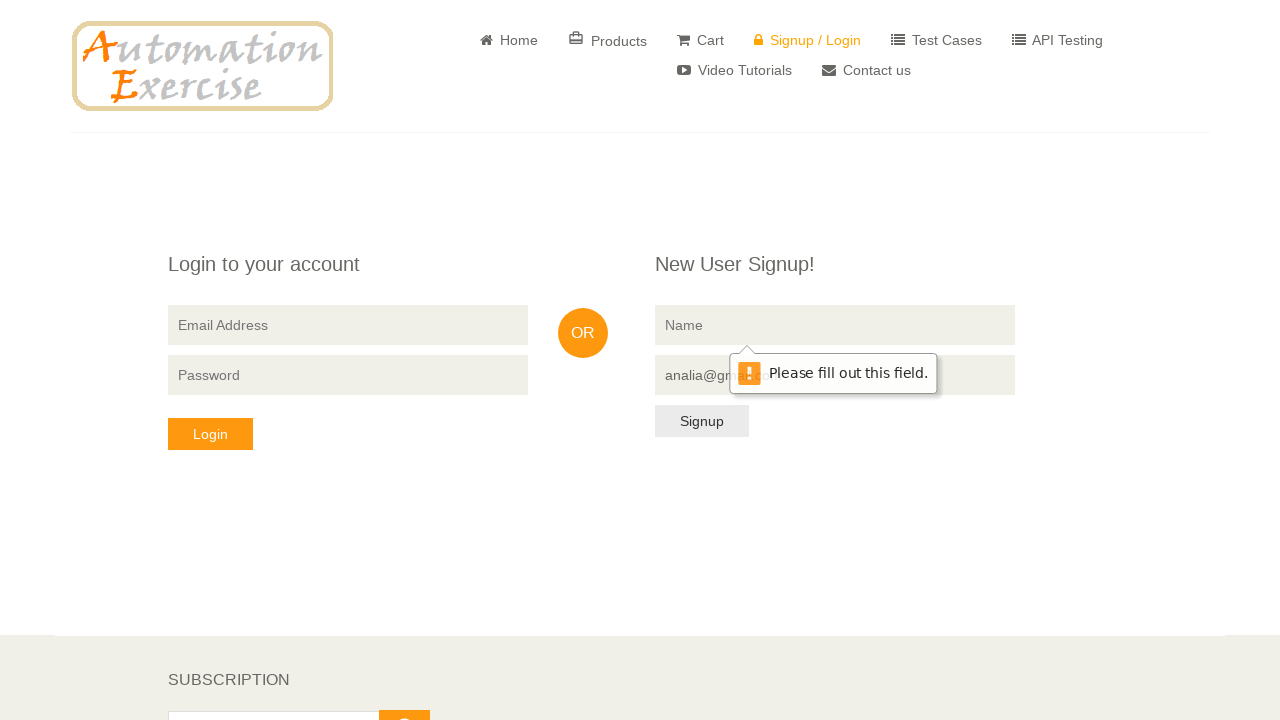

Test case 2: Cleared email field (empty) on input[data-qa='signup-email']
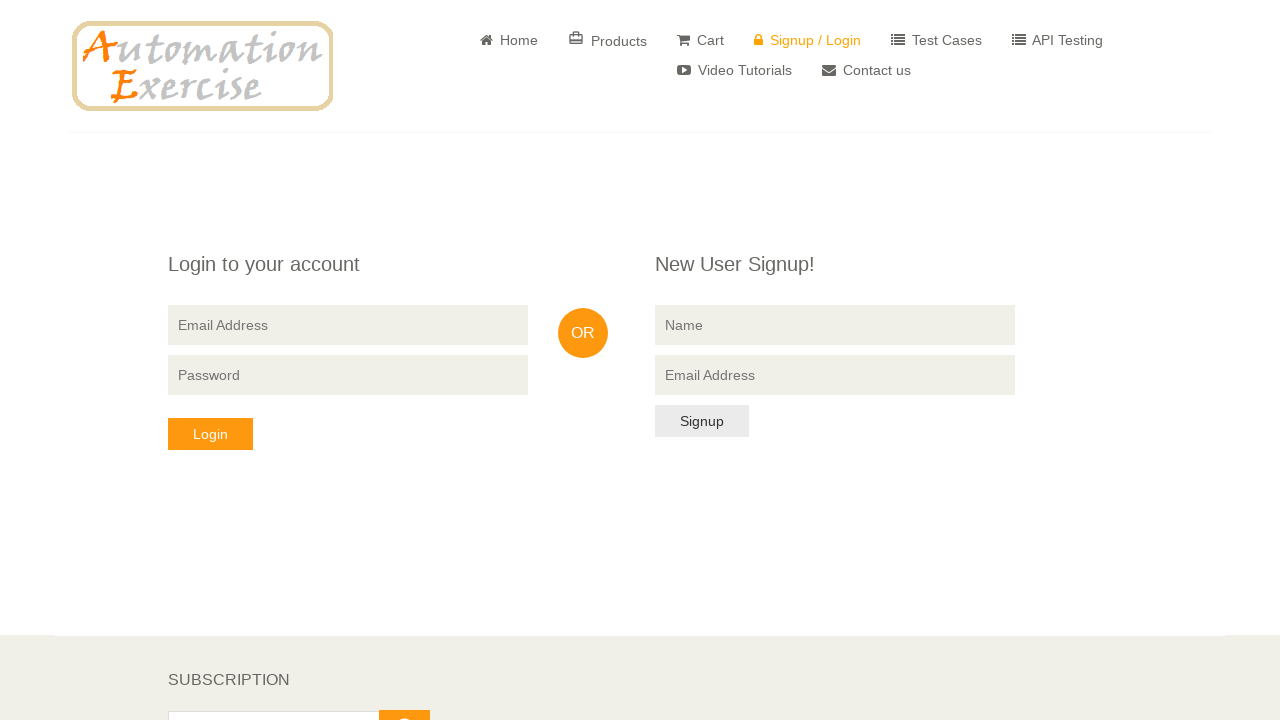

Test case 2: Clicked signup button with empty name and empty email at (702, 421) on button[data-qa='signup-button']
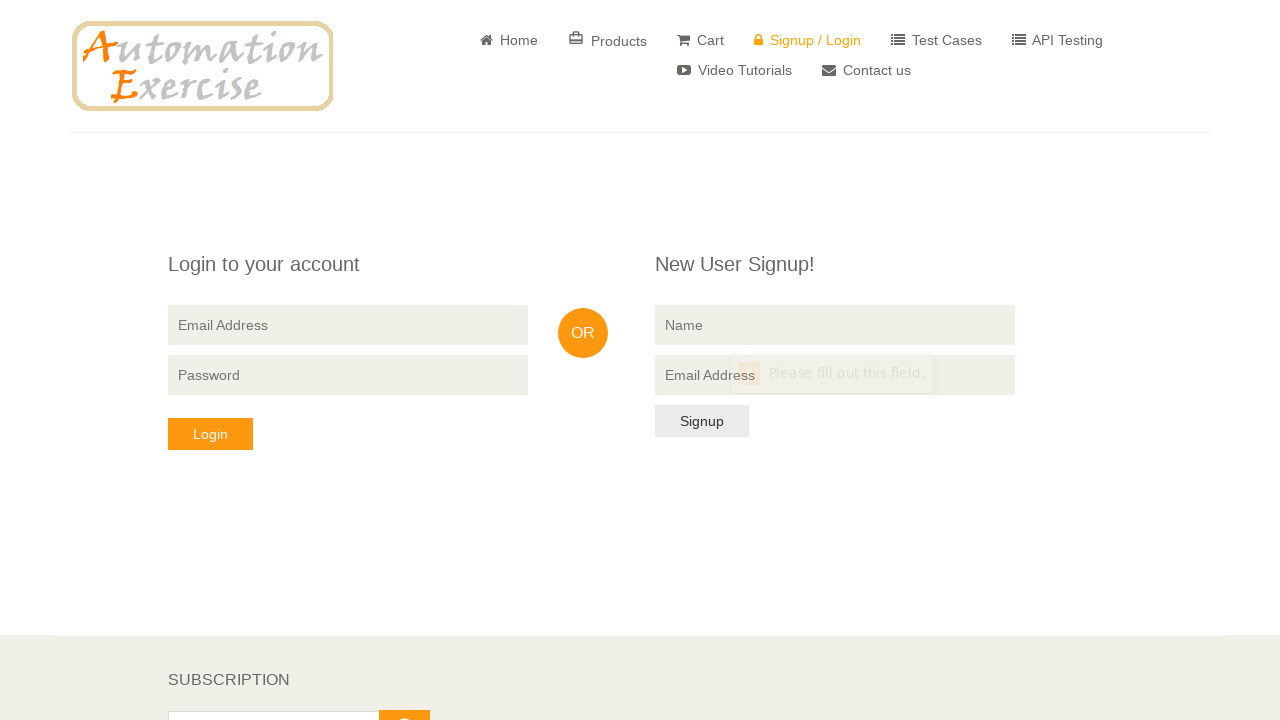

Test case 3: Filled name field with 'Emiliano' on input[name='name']
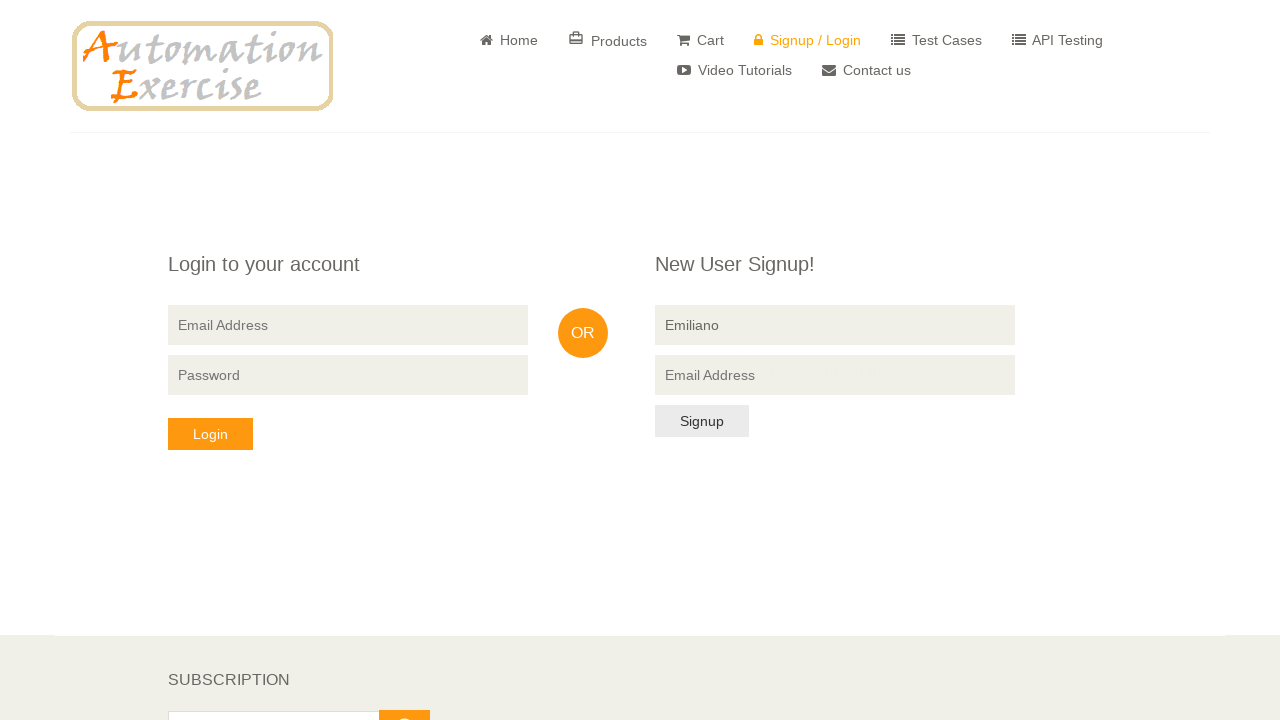

Test case 3: Cleared email field (empty) on input[data-qa='signup-email']
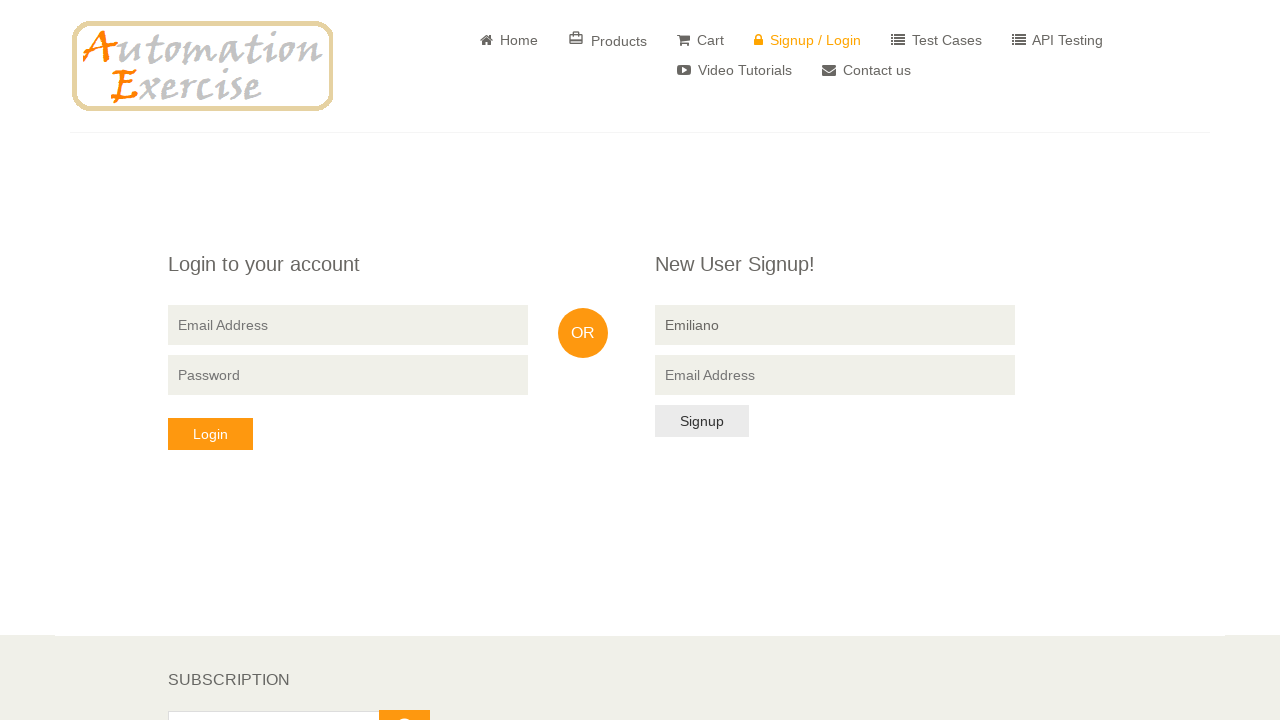

Test case 3: Clicked signup button with valid name and empty email at (702, 421) on button[data-qa='signup-button']
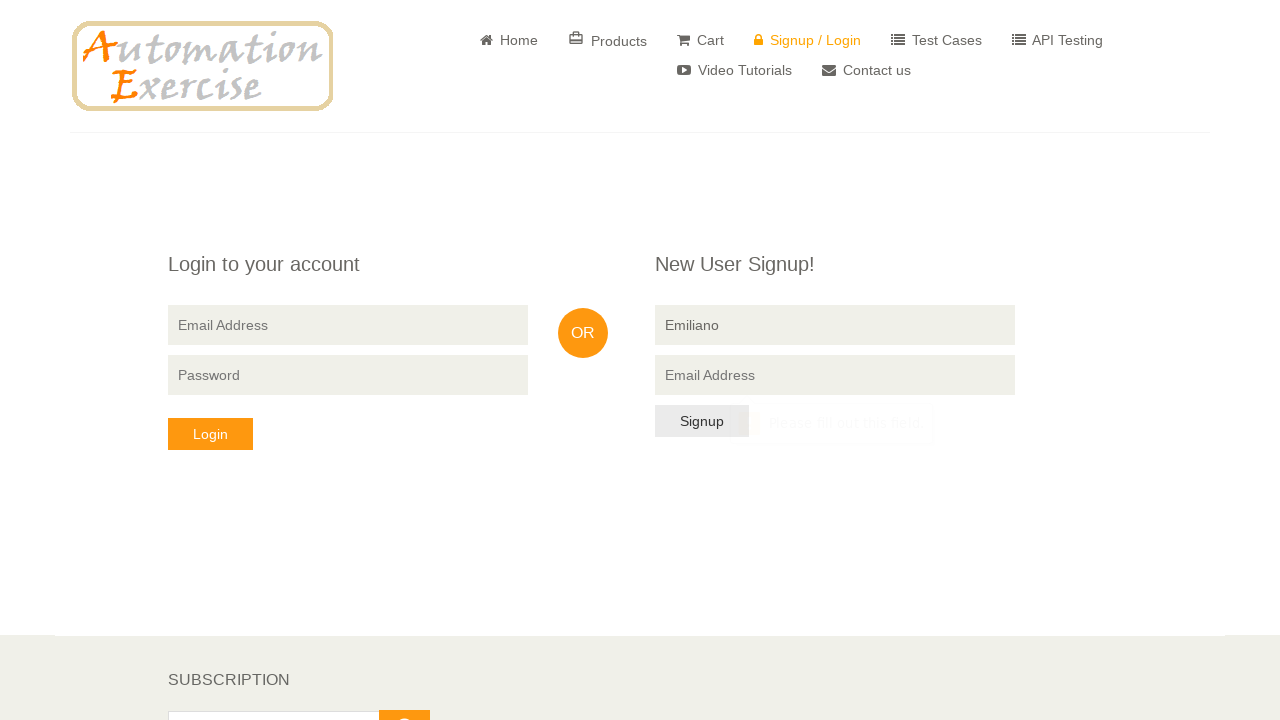

Test case 4: Filled name field with 'Emiliano' on input[name='name']
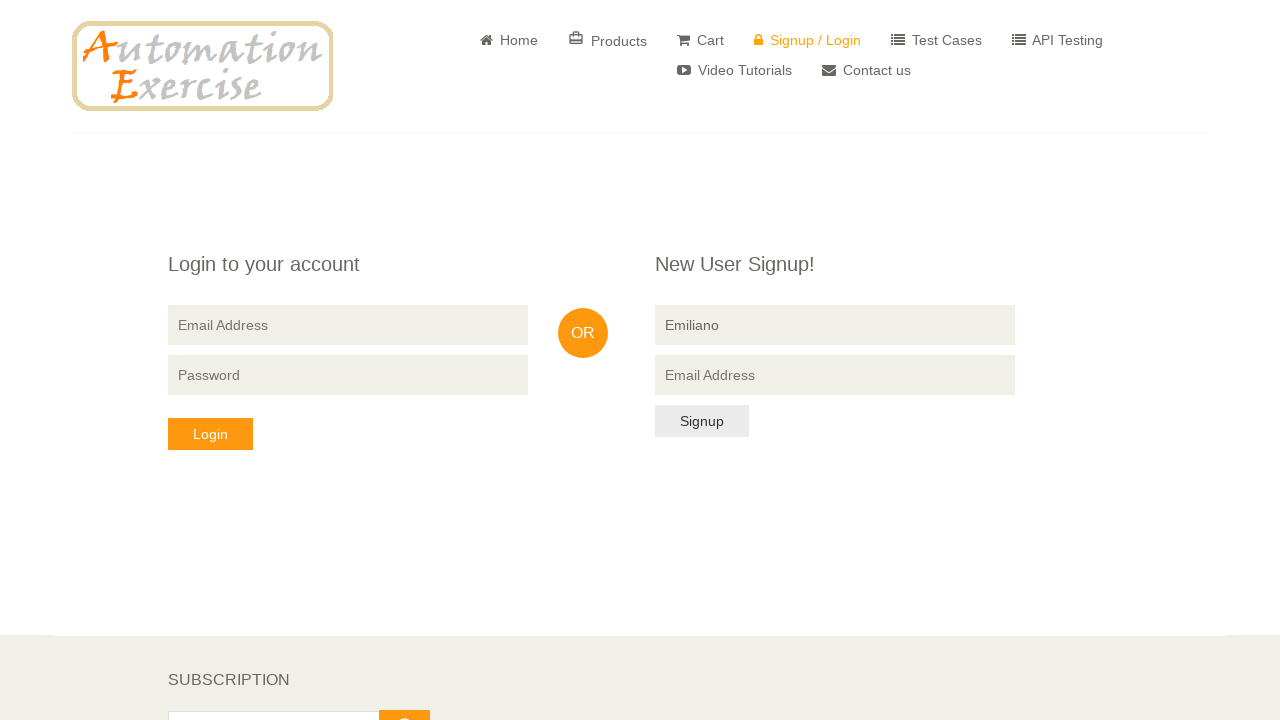

Test case 4: Filled email field with invalid format 'emiliano.com' (missing @domain) on input[data-qa='signup-email']
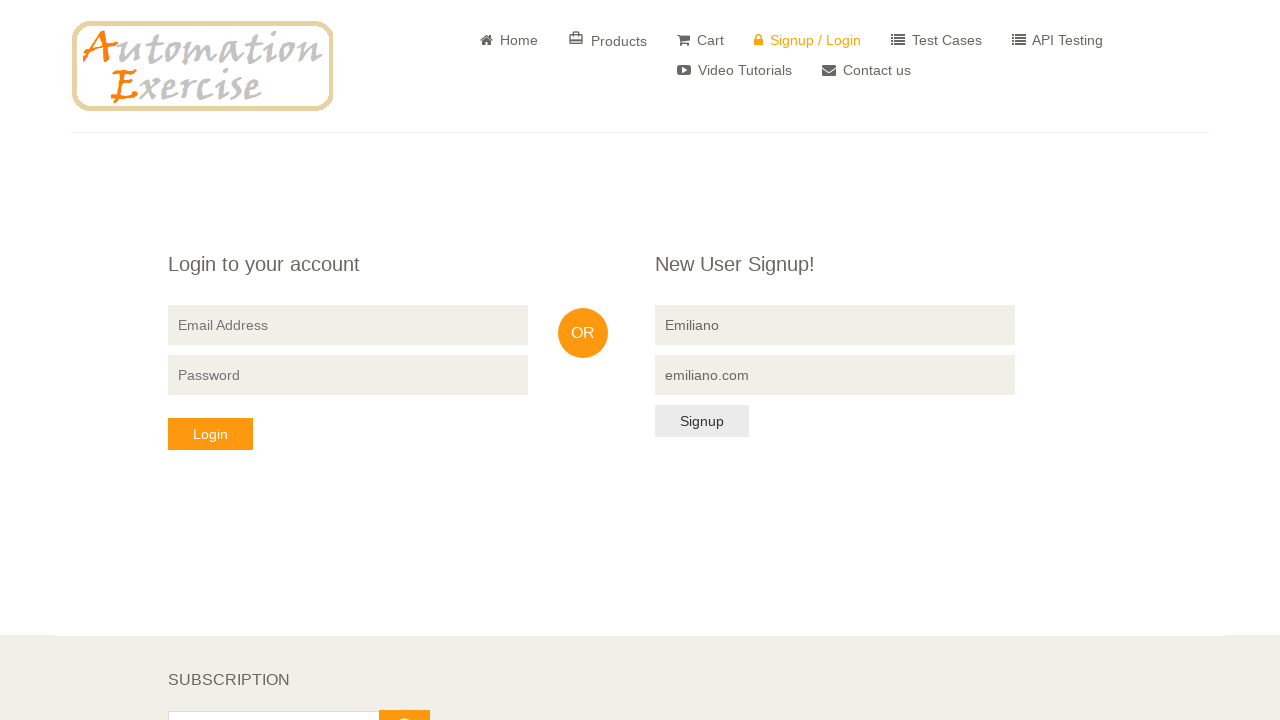

Test case 4: Clicked signup button with valid name and invalid email format at (702, 421) on button[data-qa='signup-button']
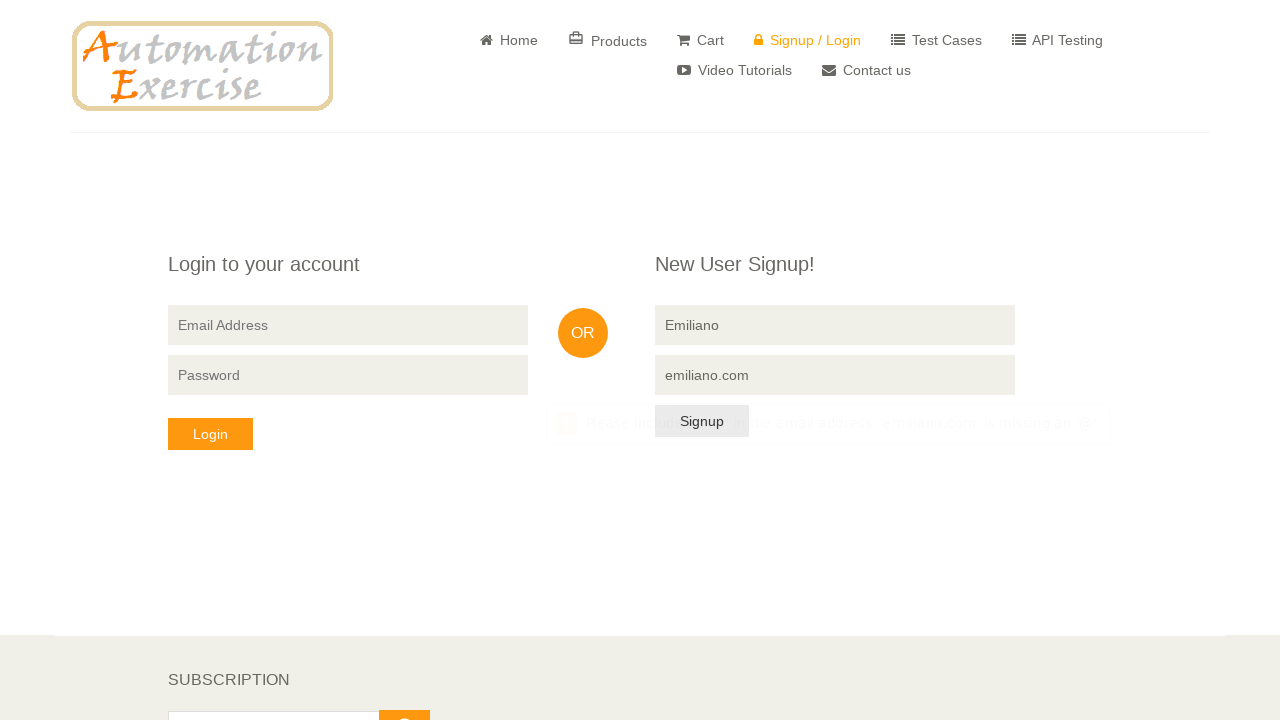

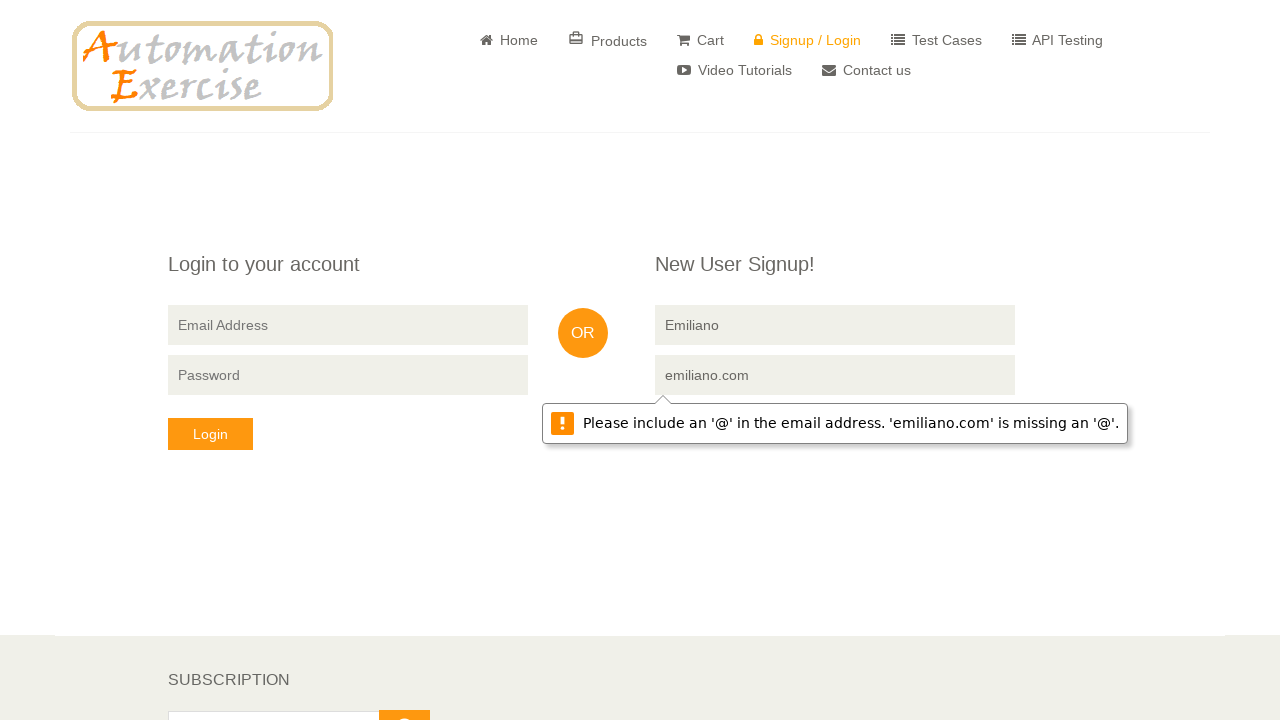